Tests SweetAlert functionality by clicking a preview button to trigger an alert and then dismissing it by clicking OK

Starting URL: https://sweetalert.js.org/guides/#getting-started

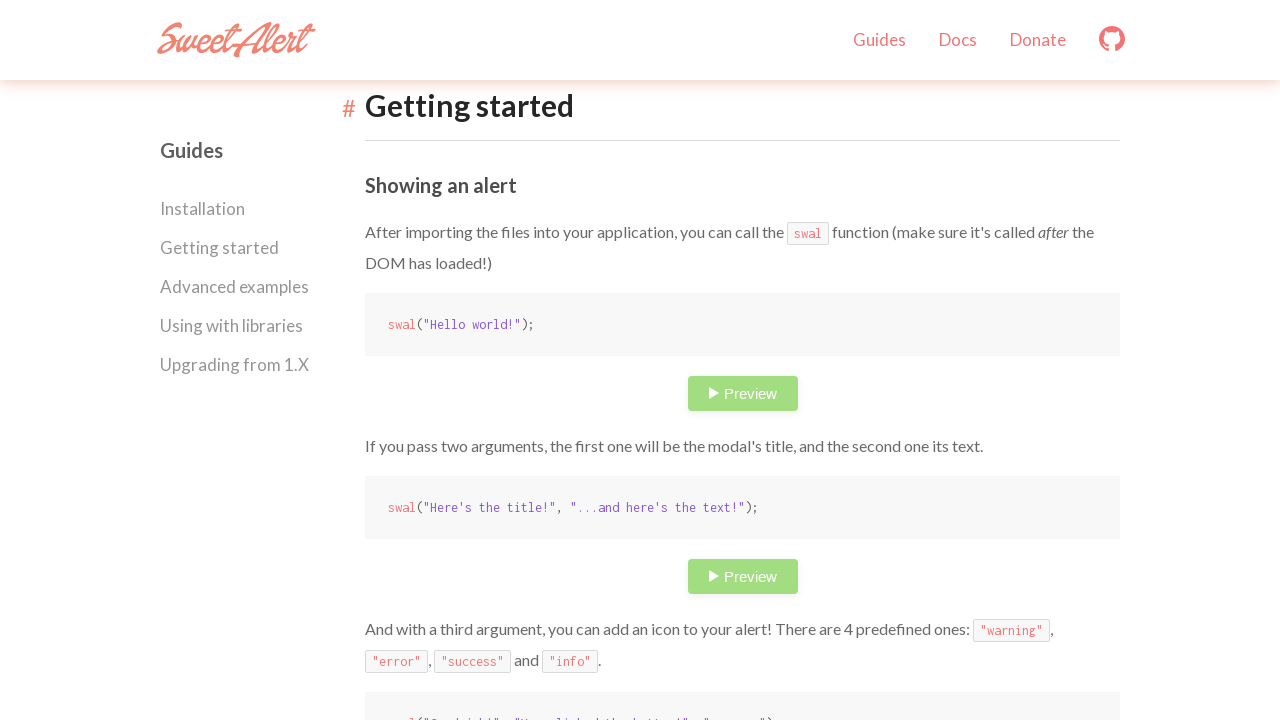

Clicked preview button to trigger SweetAlert at (742, 393) on .preview
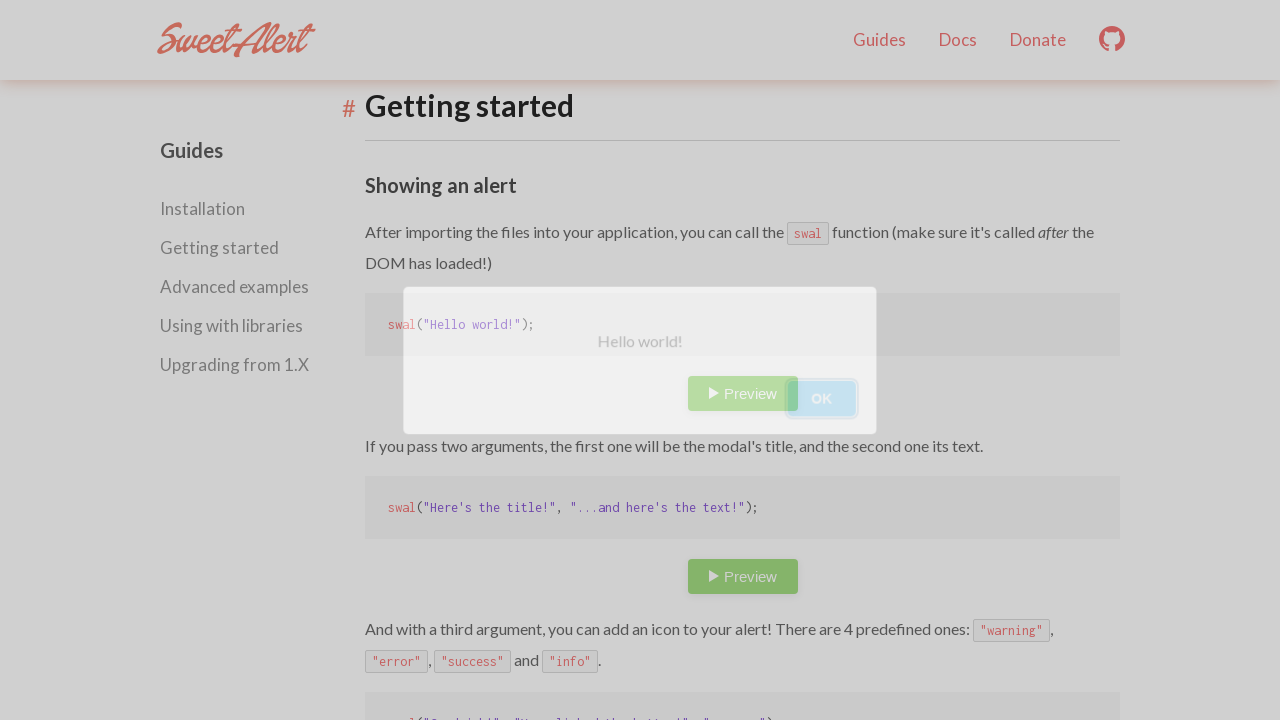

SweetAlert appeared with OK button
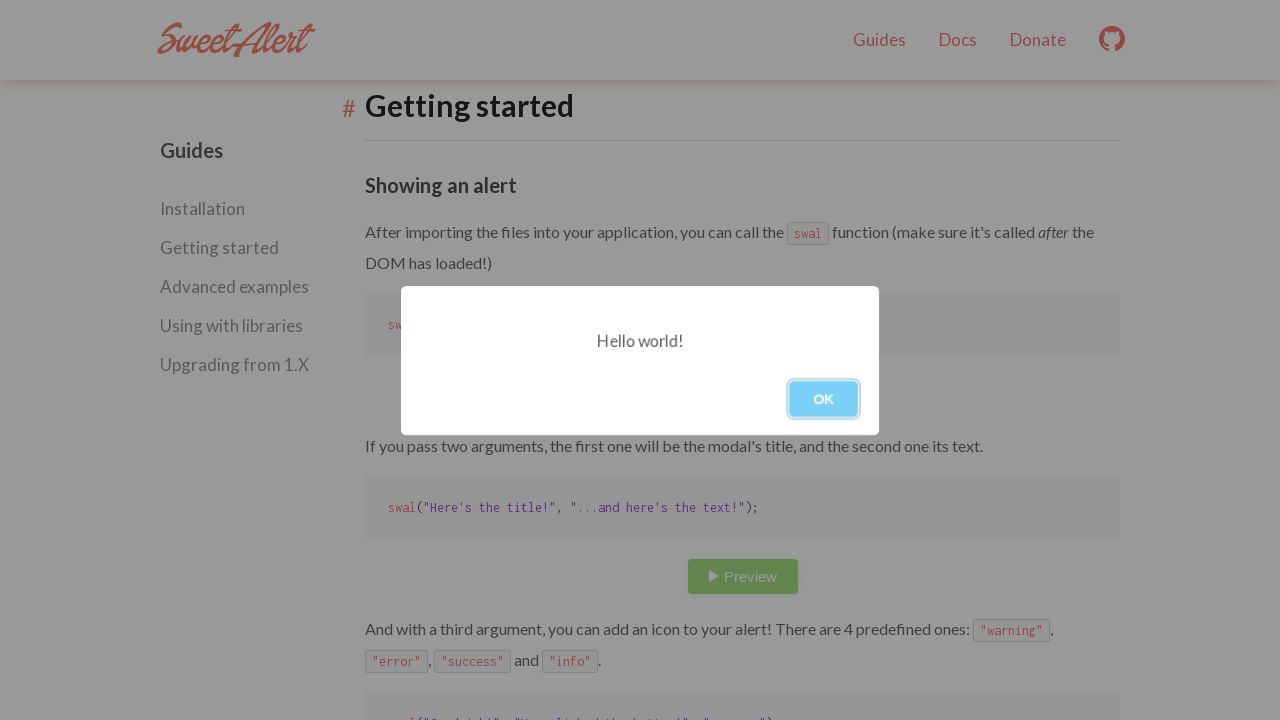

Clicked OK button to dismiss the alert at (824, 398) on button:has-text('OK')
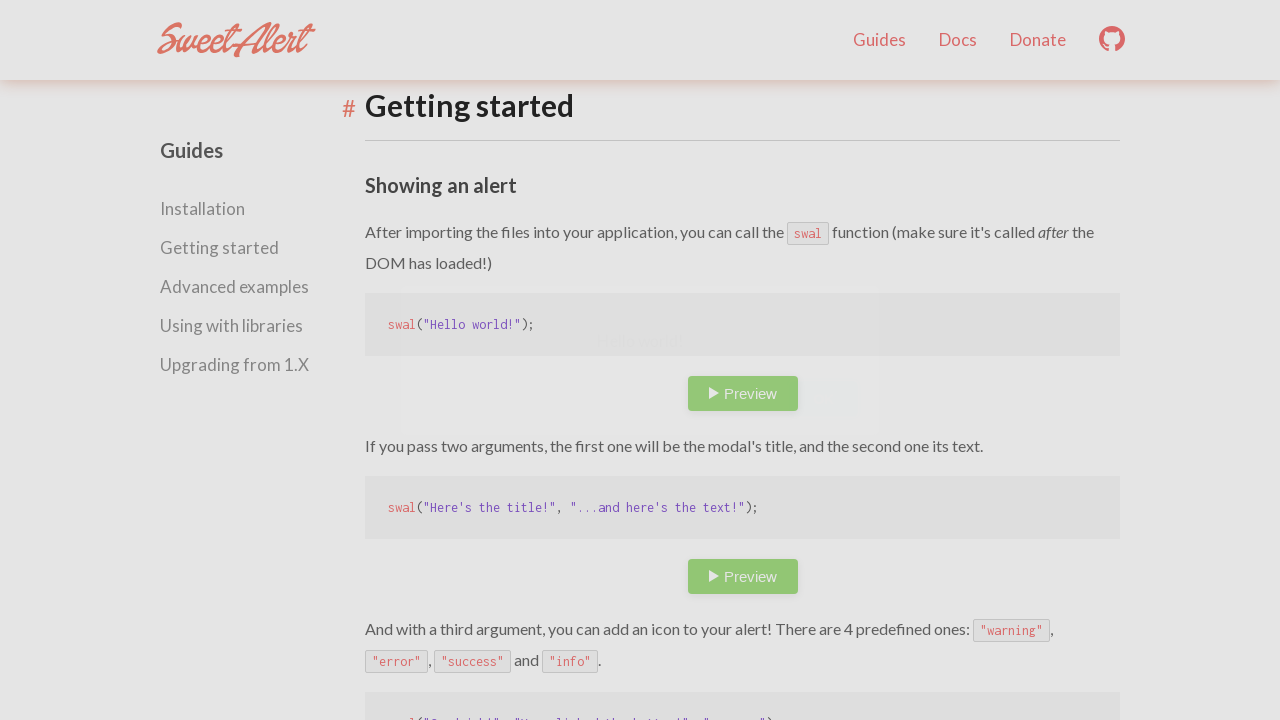

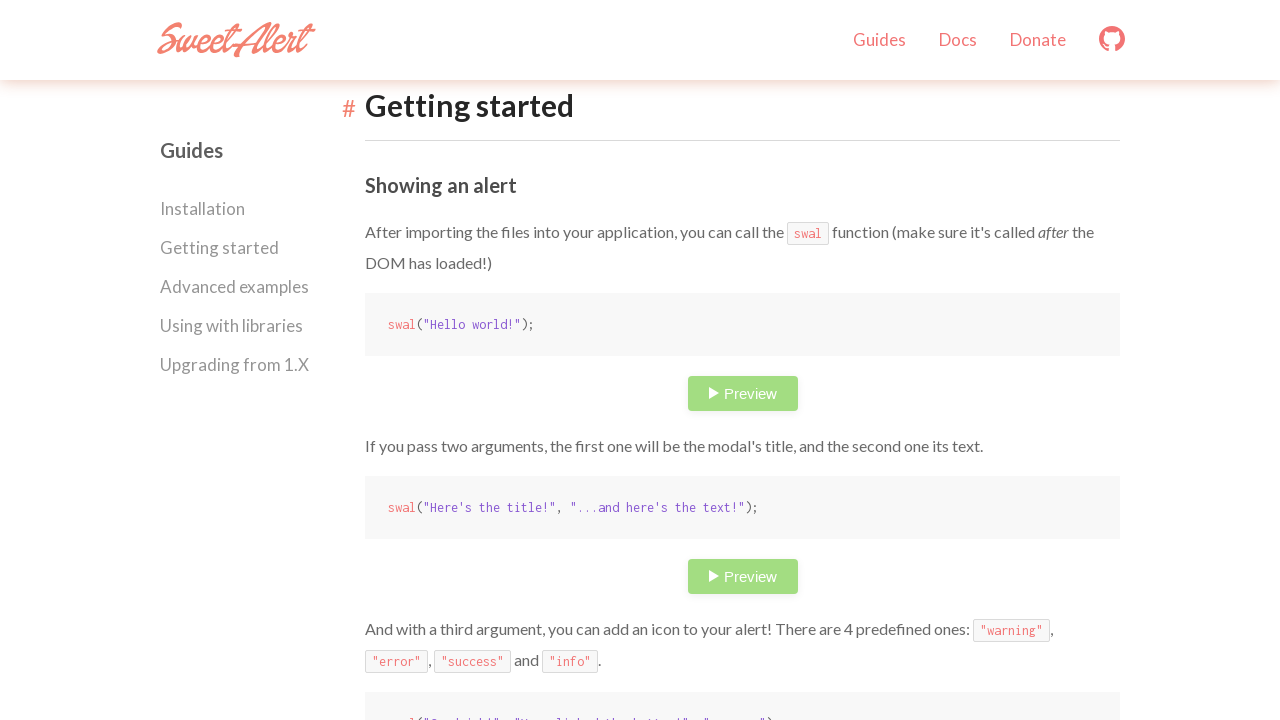